Tests navigation to the Droppable page by clicking the Interactions menu and then the Droppable option, verifying the URL, title, and header are correct.

Starting URL: https://demoqa.com/

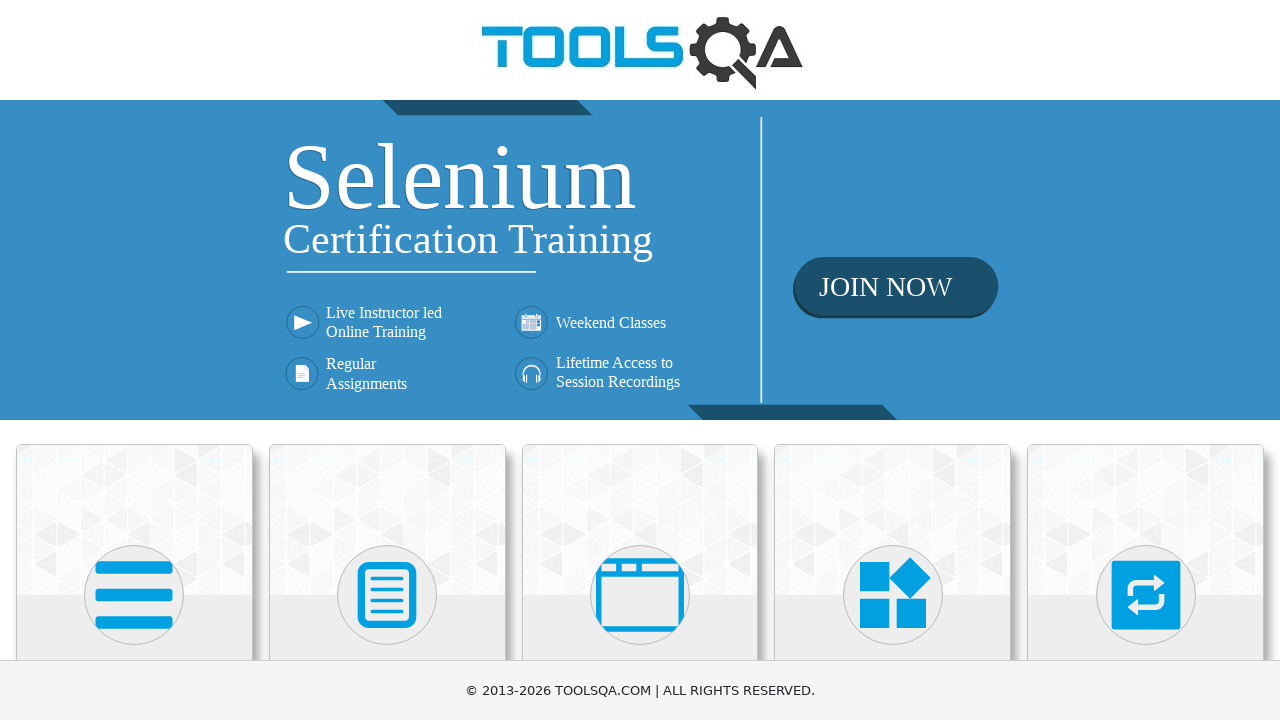

Clicked Interactions menu in sidebar at (1146, 360) on text=Interactions
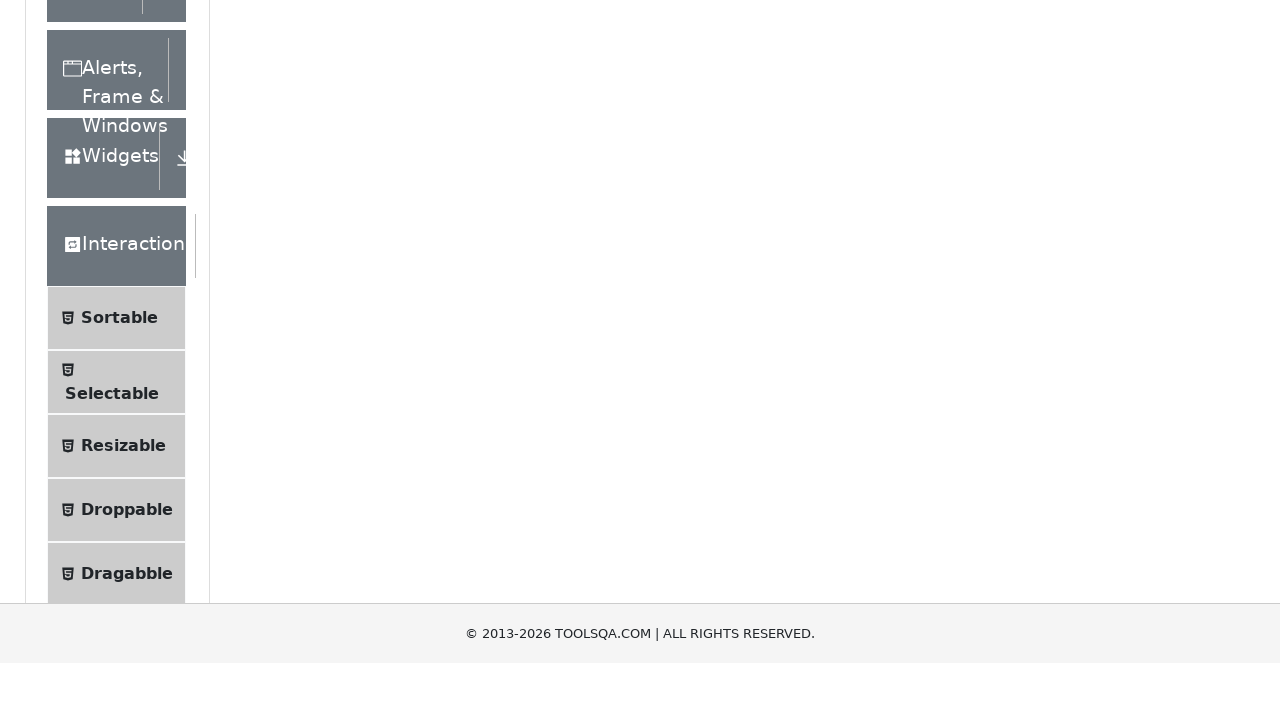

Clicked Droppable option from Interactions menu at (127, 411) on text=Droppable
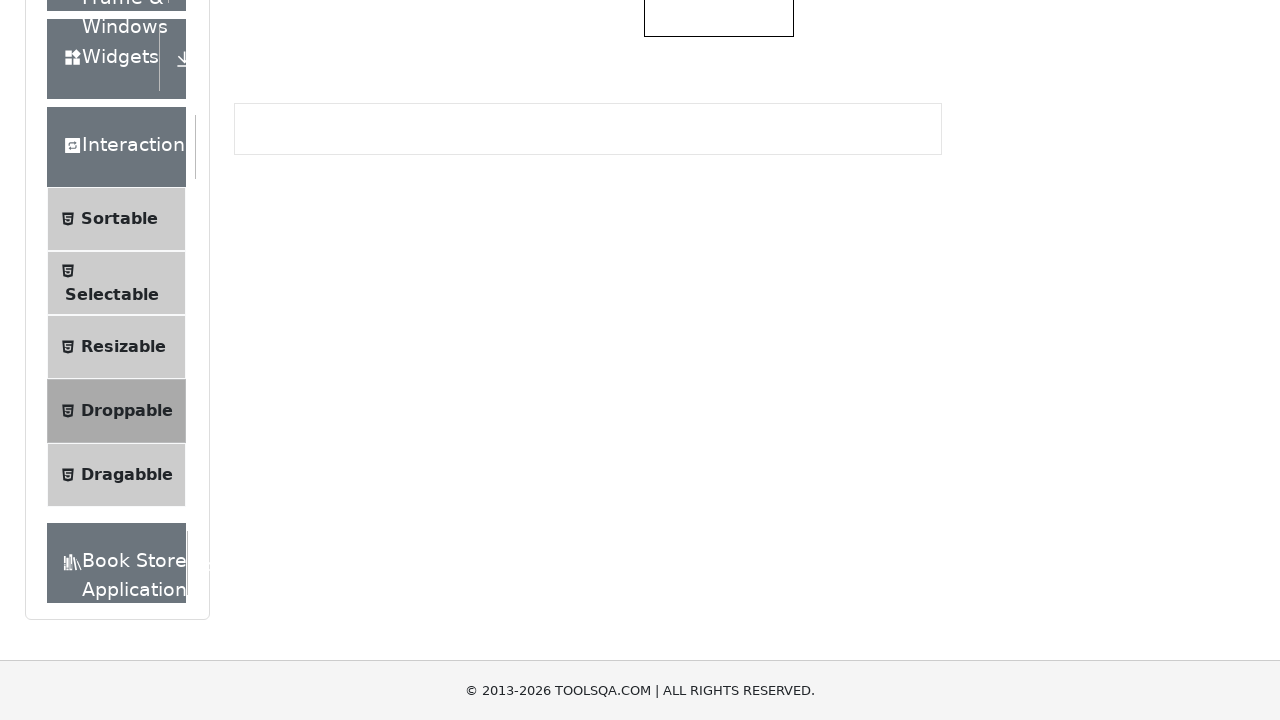

Navigated to Droppable page (URL verified: https://demoqa.com/droppable)
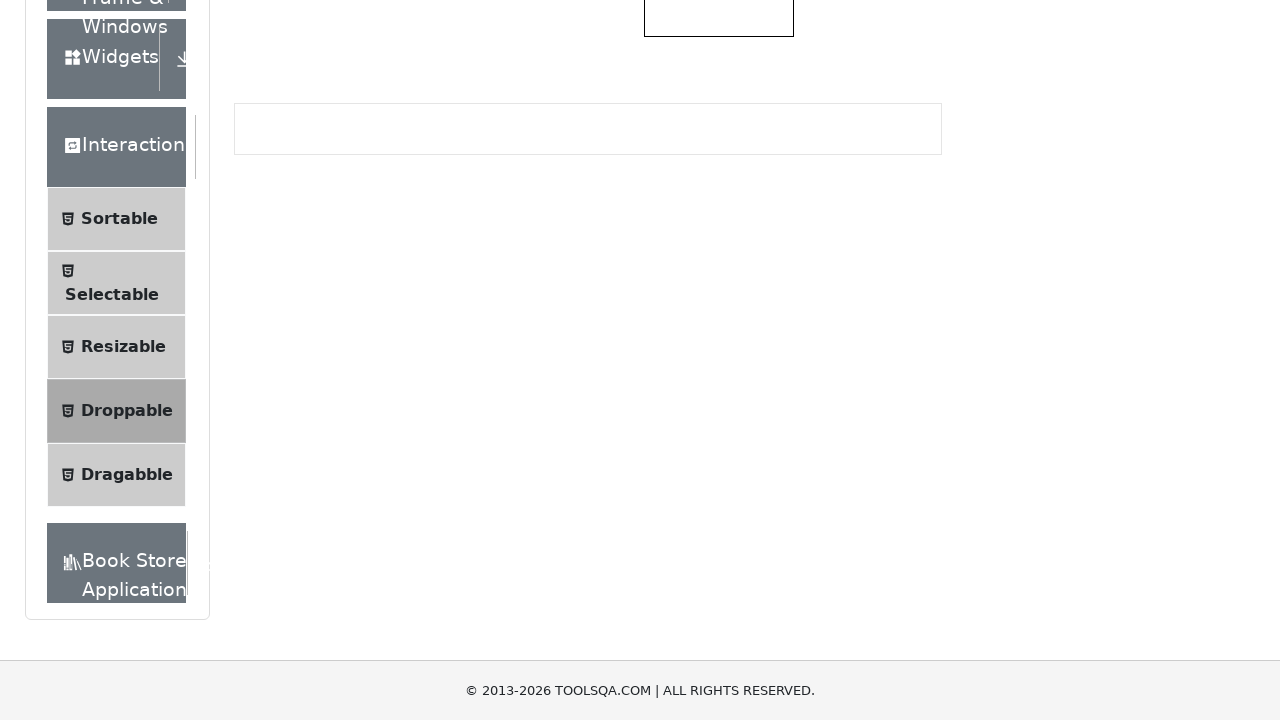

Verified Droppable header is present on page
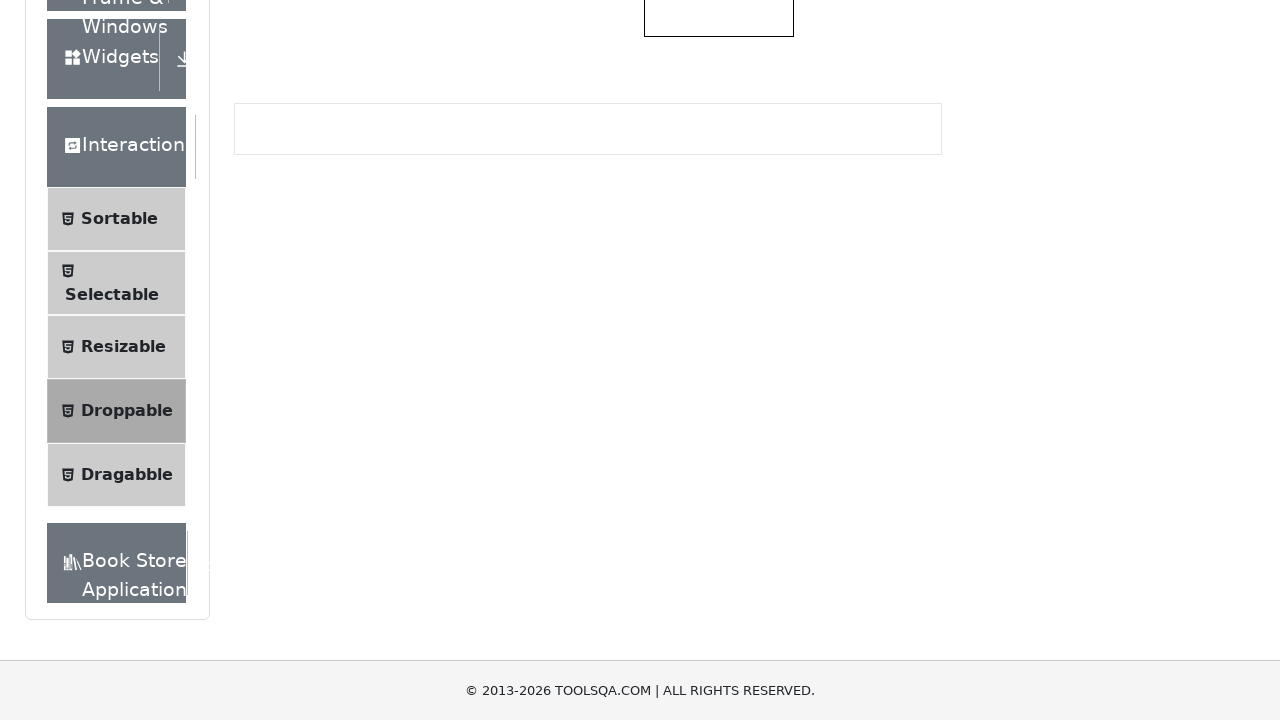

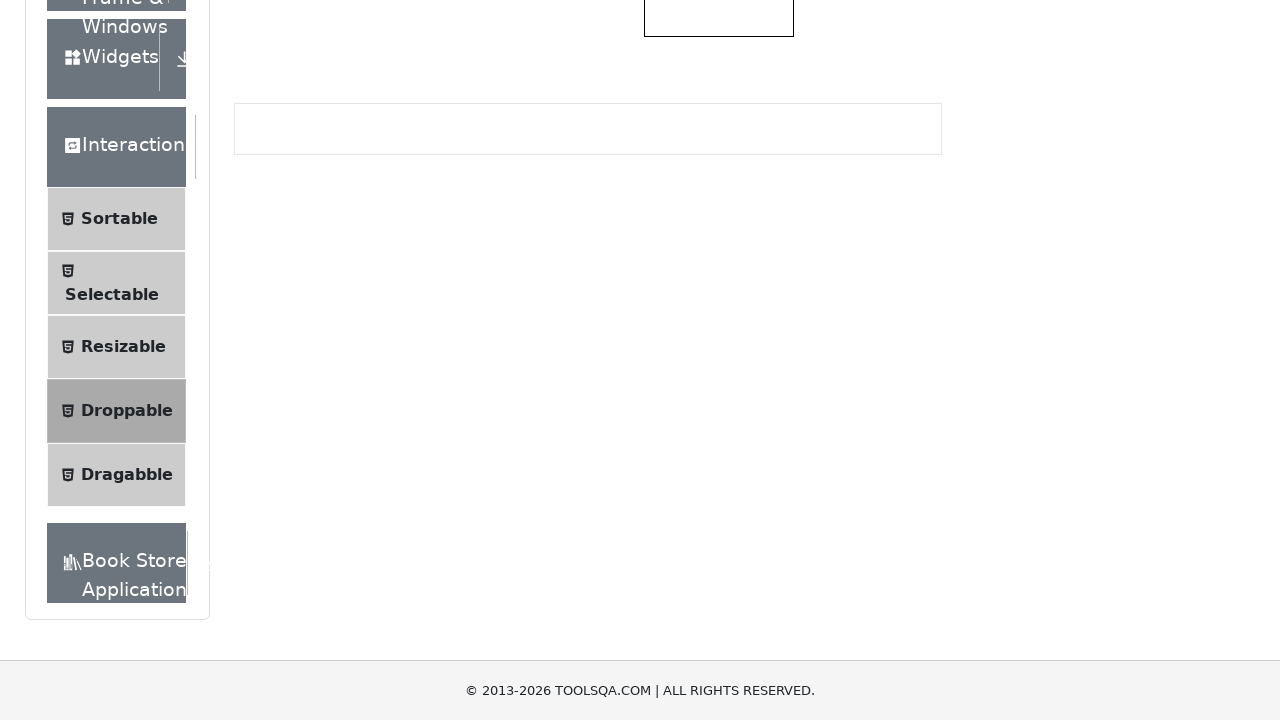